Navigates to the AJIO e-commerce website and verifies the page loads successfully

Starting URL: https://www.ajio.com/

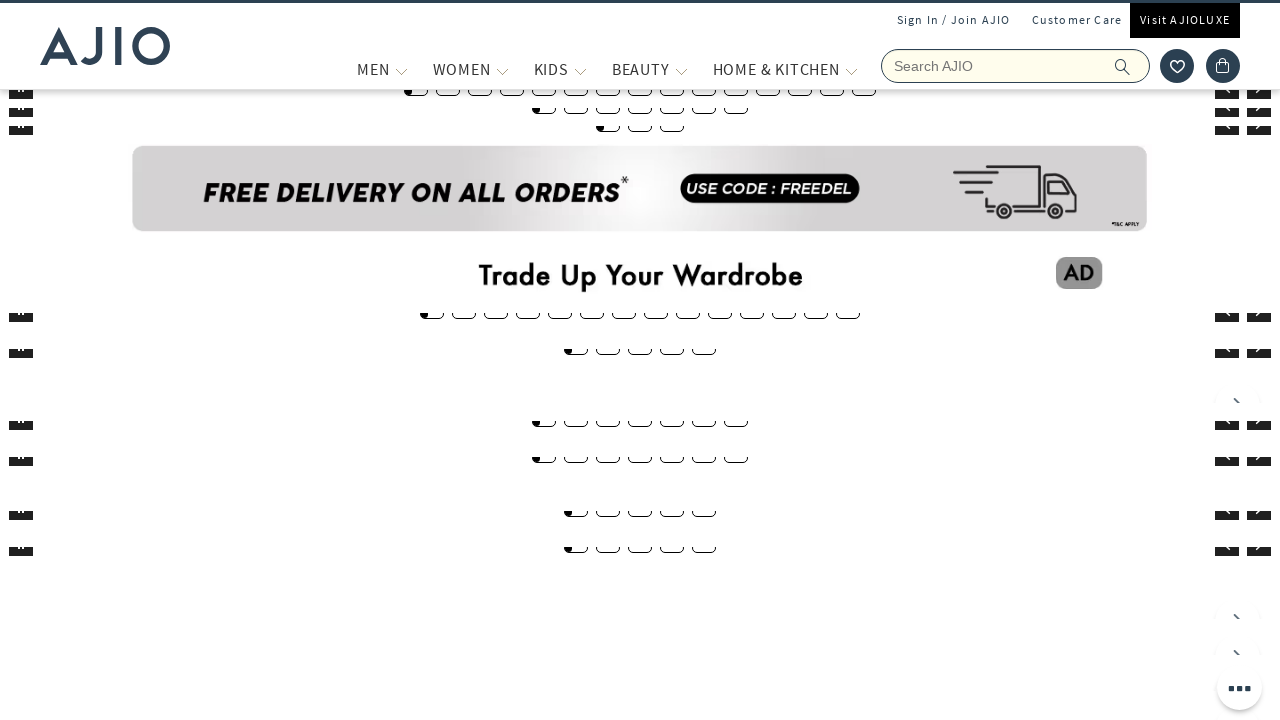

Navigated to AJIO e-commerce website
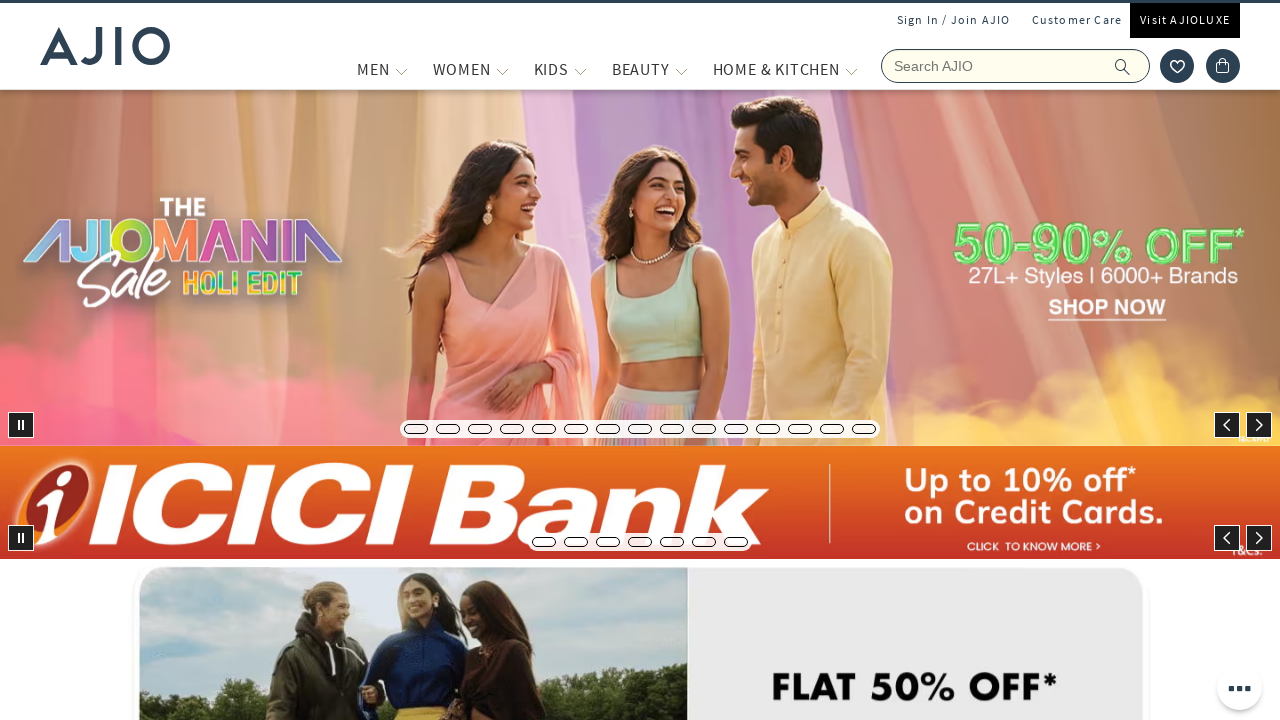

Page reached domcontentloaded state
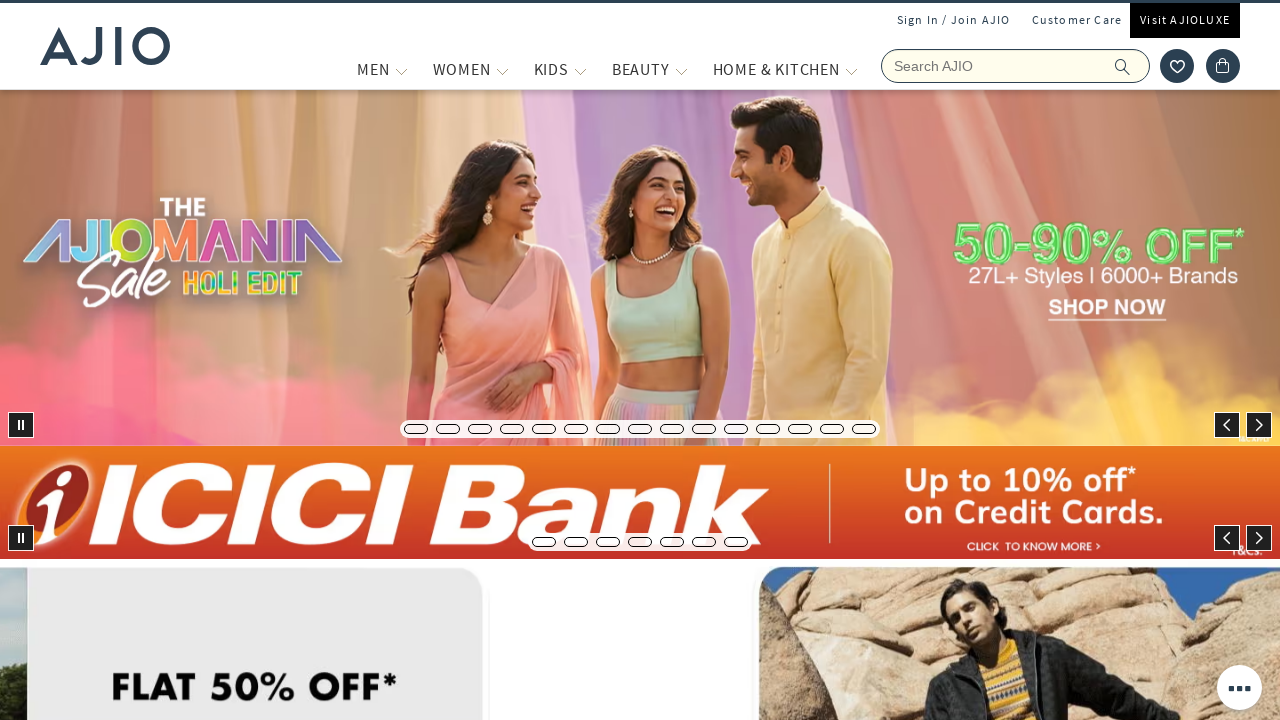

Body element found - page loaded successfully
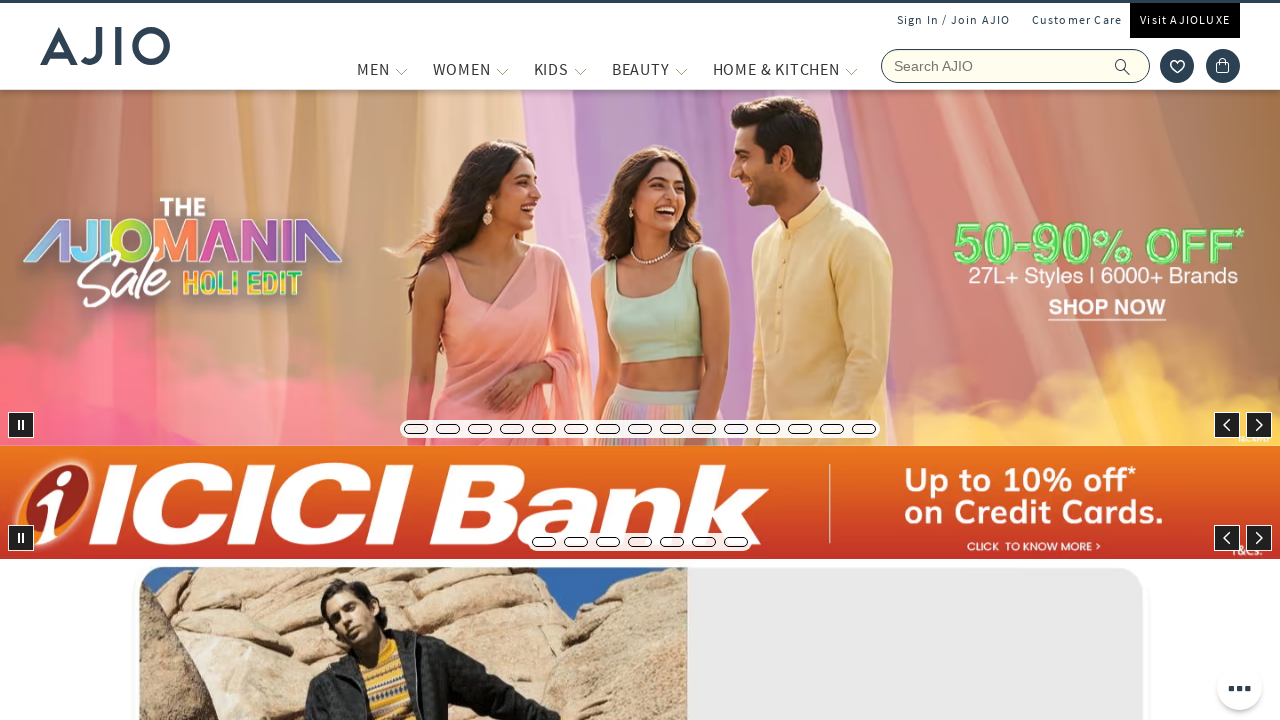

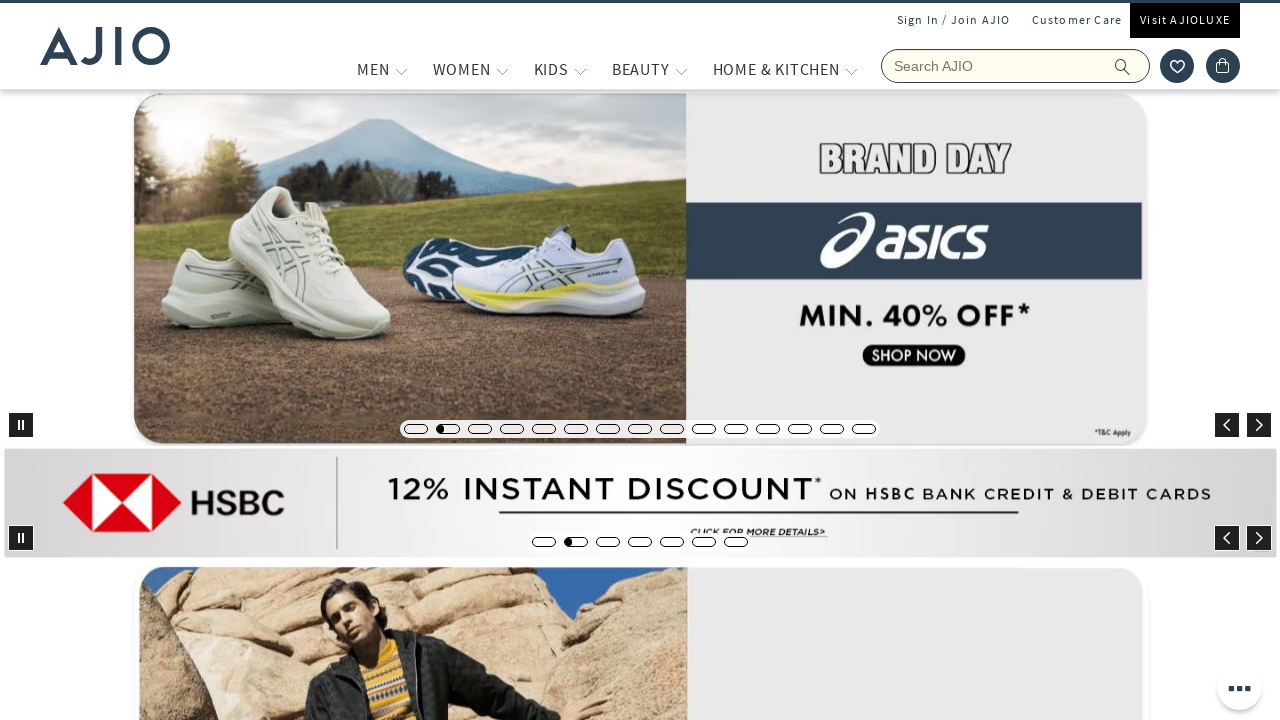